Tests a practice form by filling out personal information including name, email, phone number, date of birth, address, gender, hobbies, state/city selection, and subjects, then submitting the form.

Starting URL: https://demoqa.com/automation-practice-form

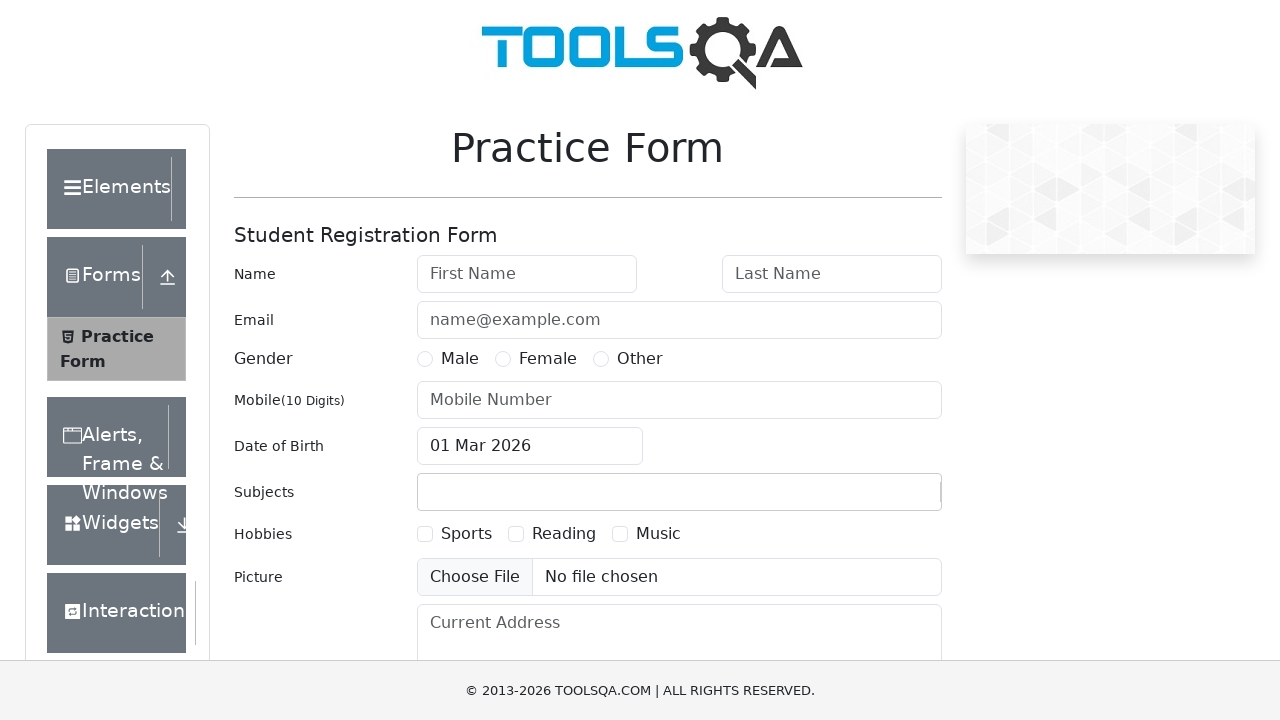

Filled first name field with 'Marcus' on #firstName
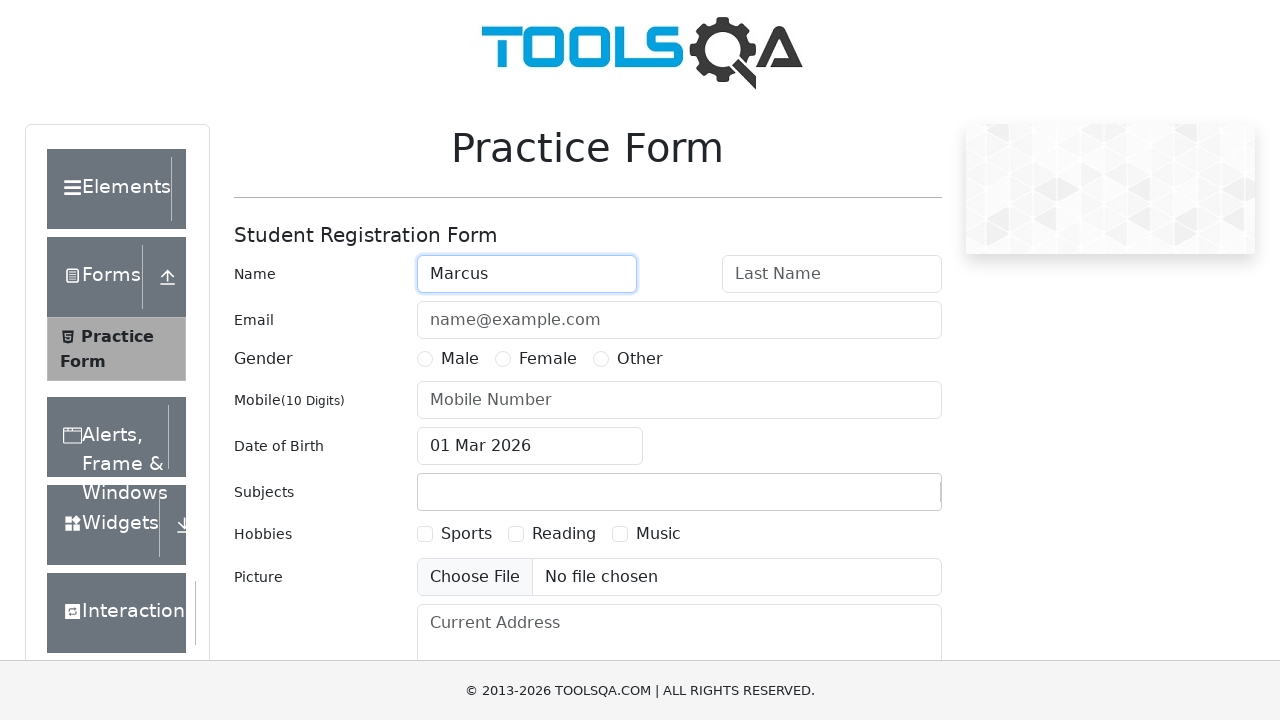

Filled last name field with 'Williams' on #lastName
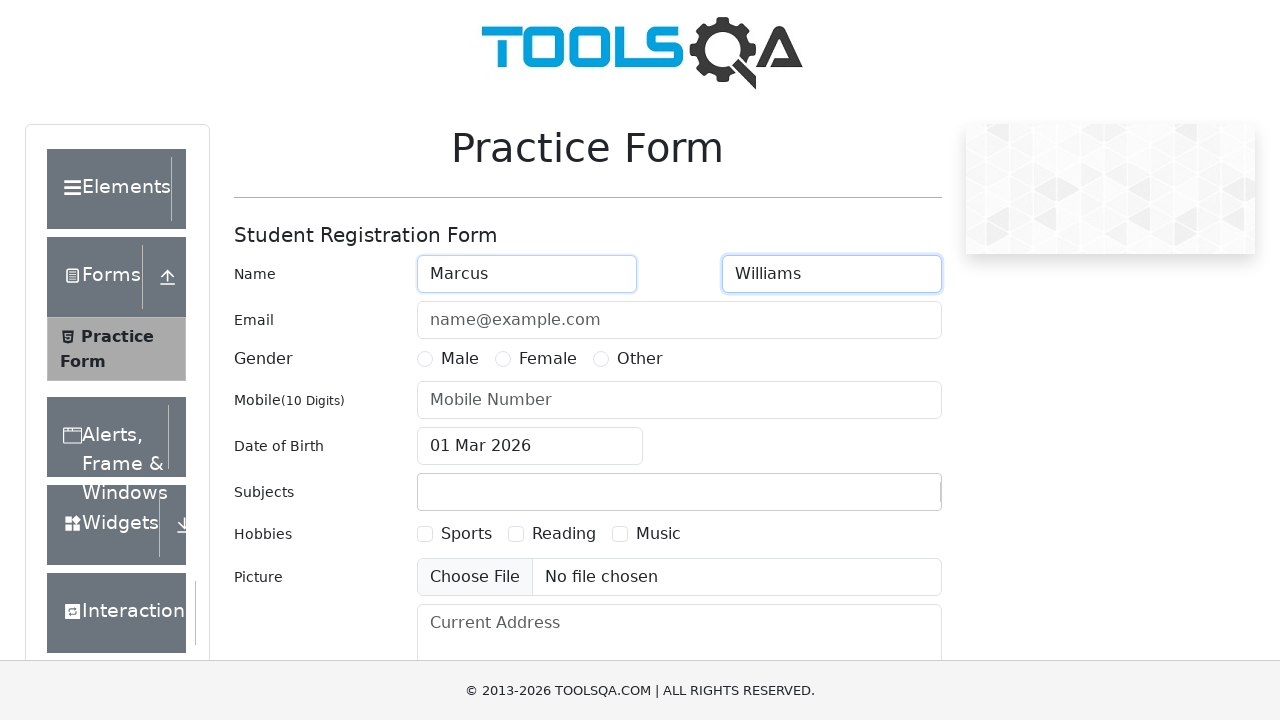

Filled email field with 'marcus.williams@testmail.com' on #userEmail
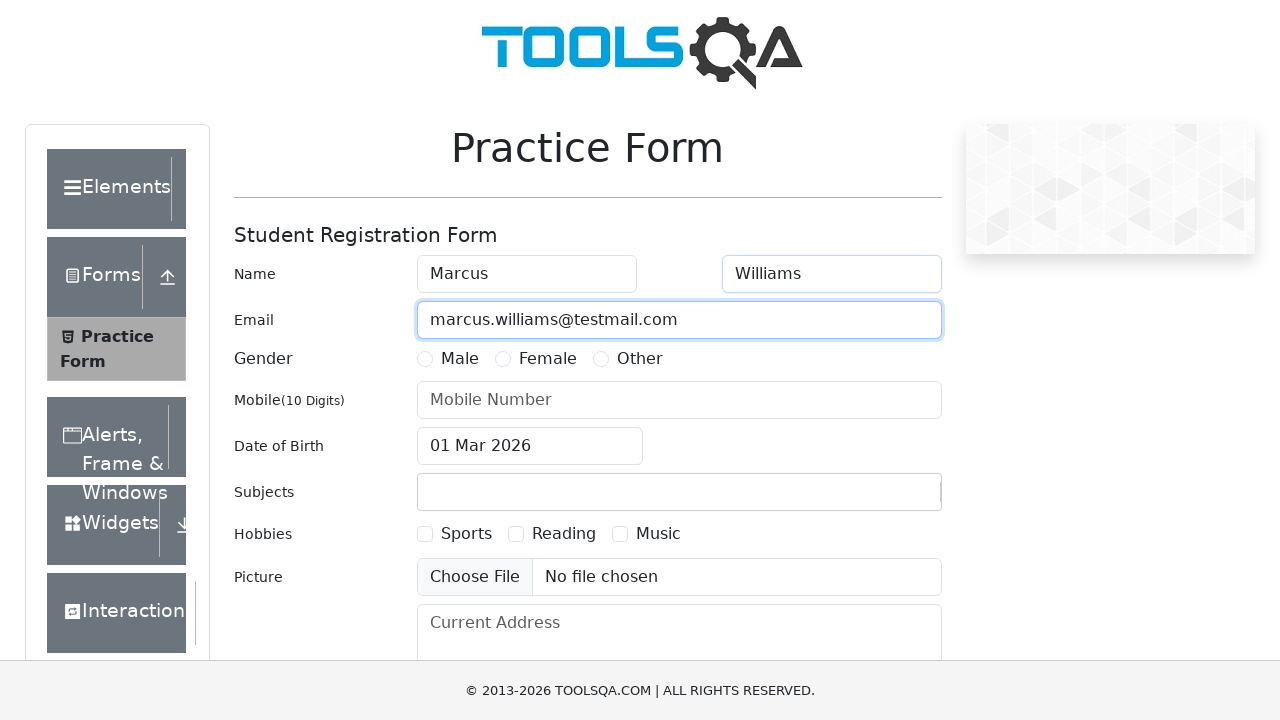

Filled phone number field with '8885551234' on #userNumber
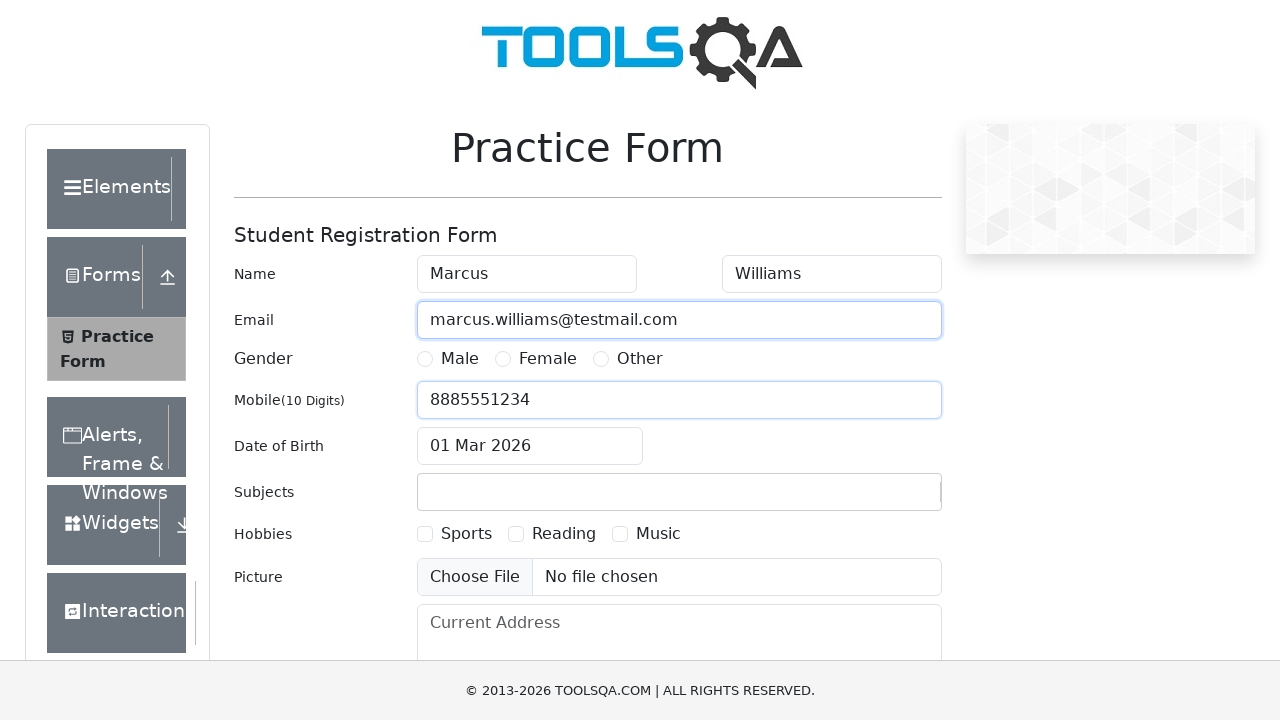

Clicked date of birth input field at (530, 446) on #dateOfBirthInput
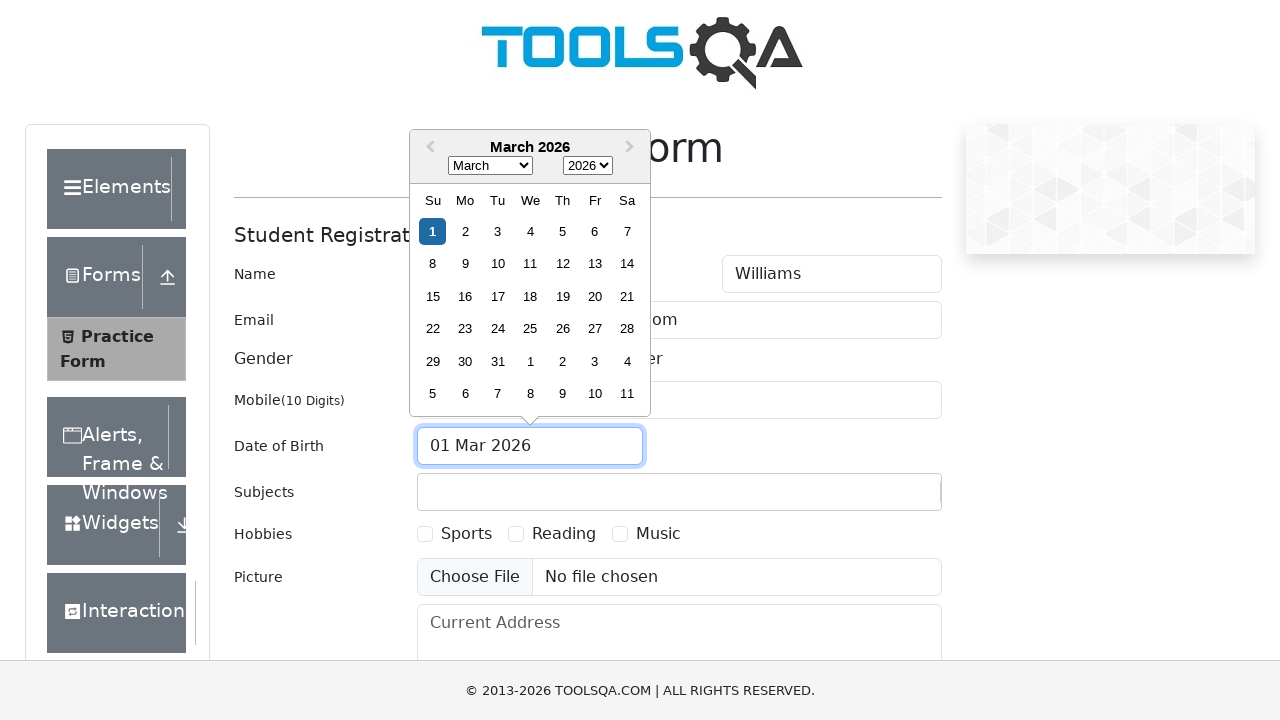

Selected all text in date field
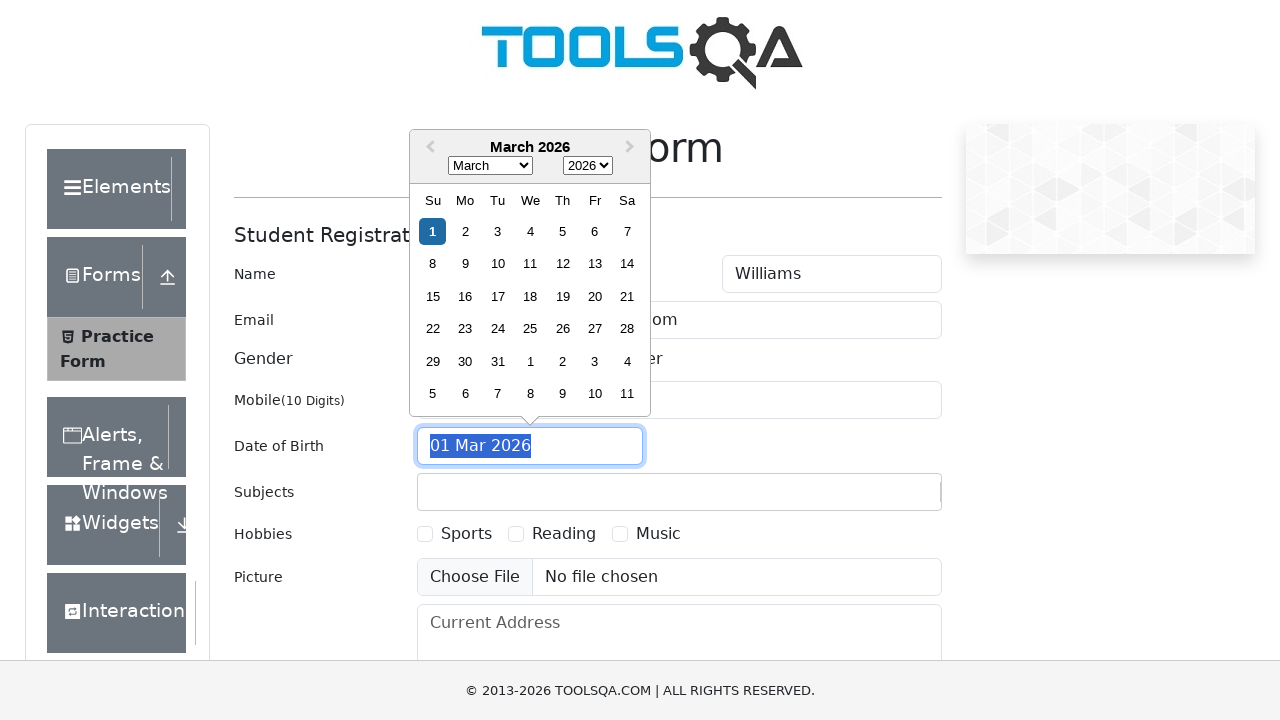

Typed date of birth '15 Mar 1995'
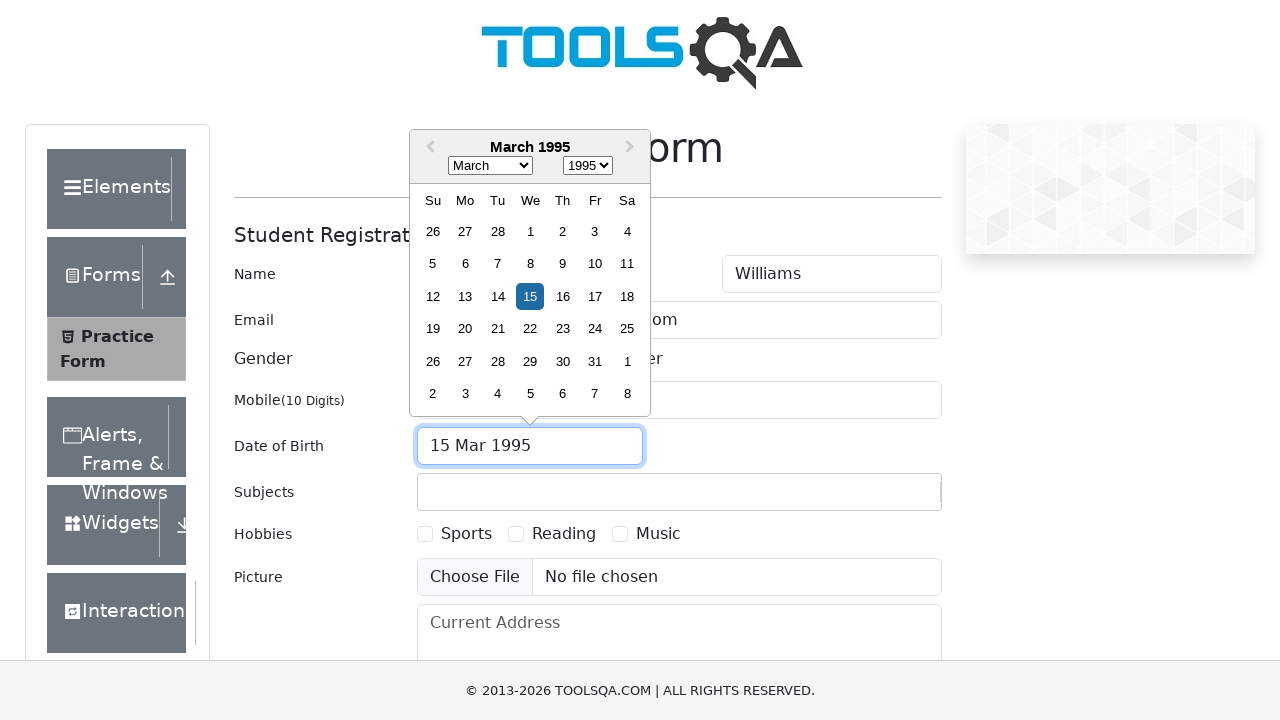

Pressed Enter to confirm date of birth
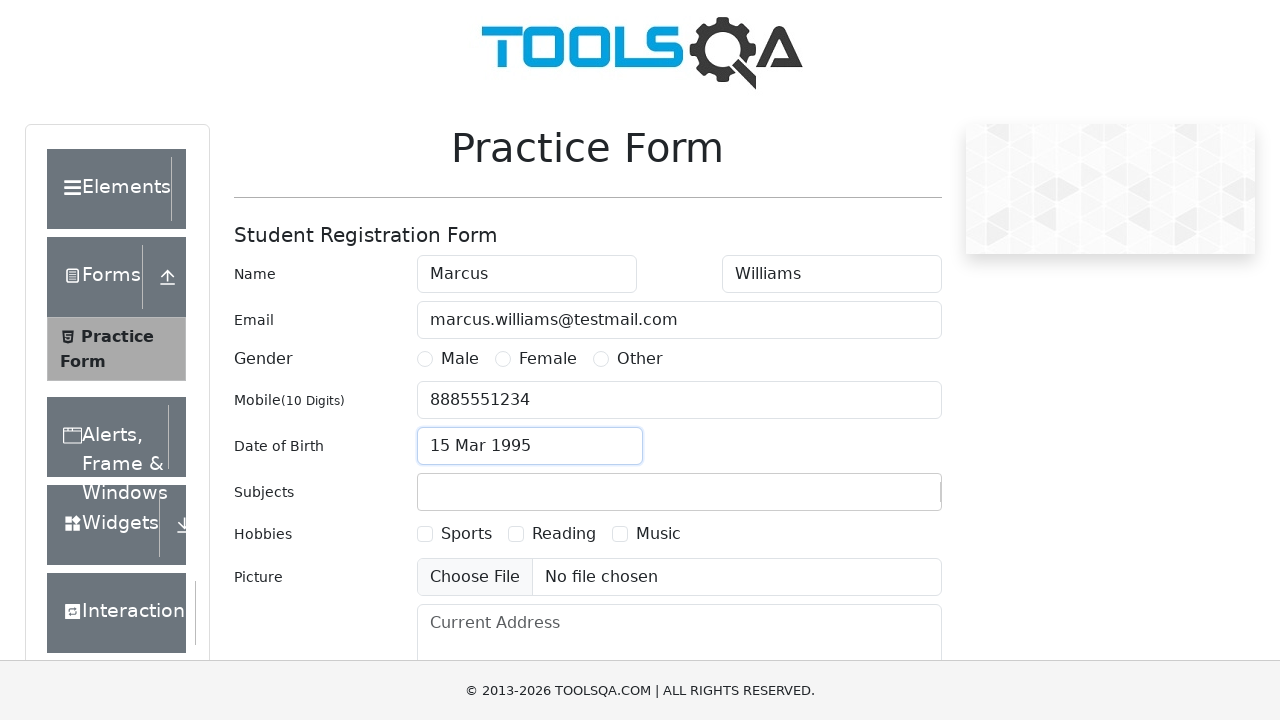

Filled current address field with '123 Test Street, Suite 456' on #currentAddress
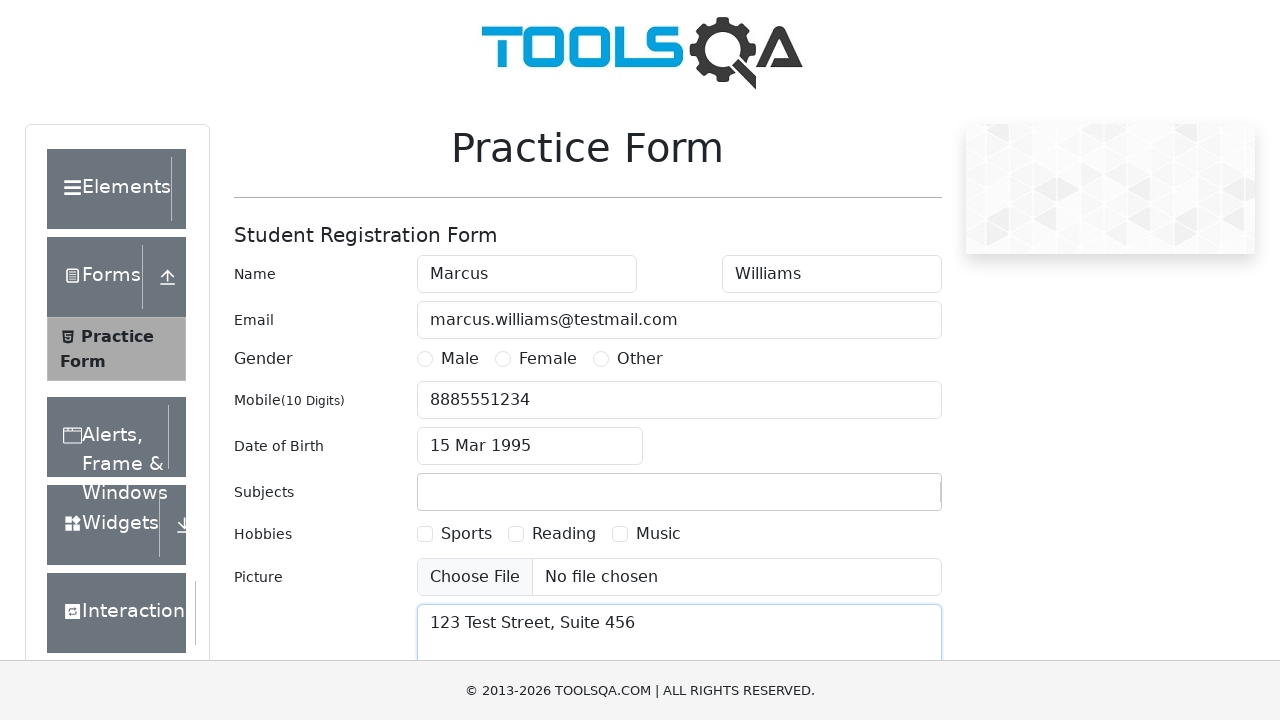

Selected gender as Male at (460, 359) on label[for='gender-radio-1']
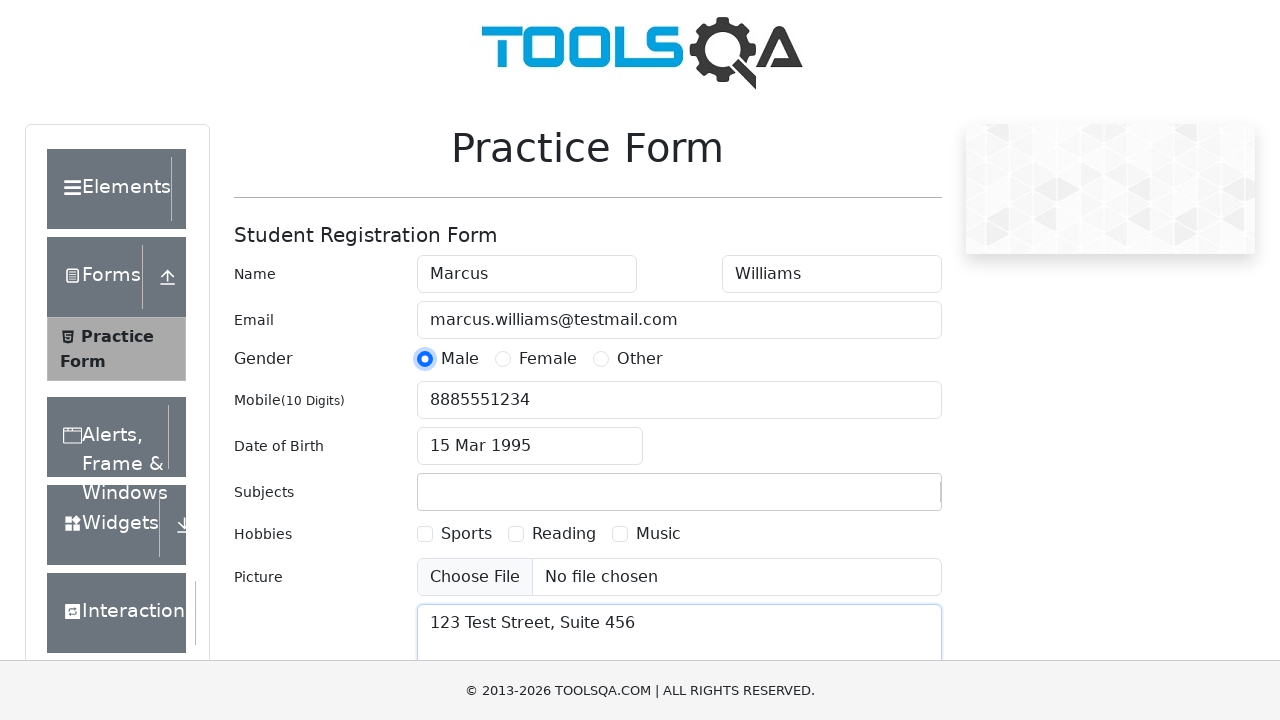

Scrolled first hobby checkbox into view
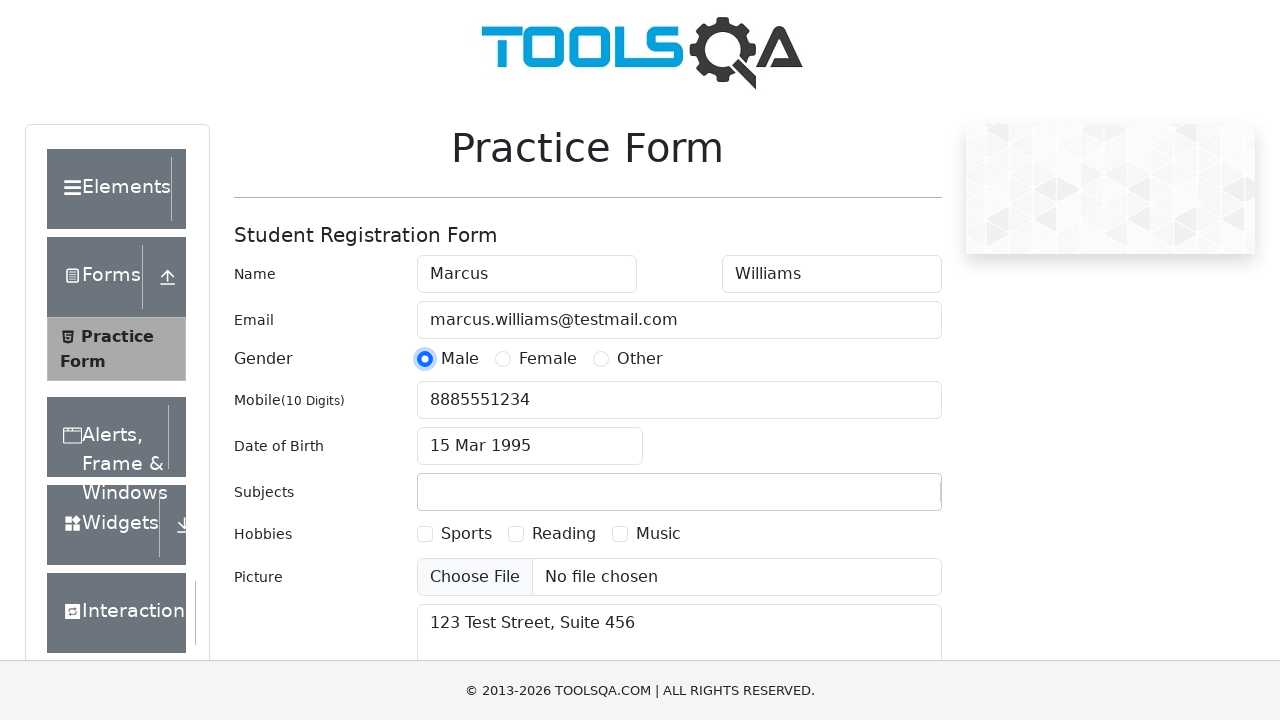

Clicked first hobby checkbox at (466, 534) on label[for='hobbies-checkbox-1']
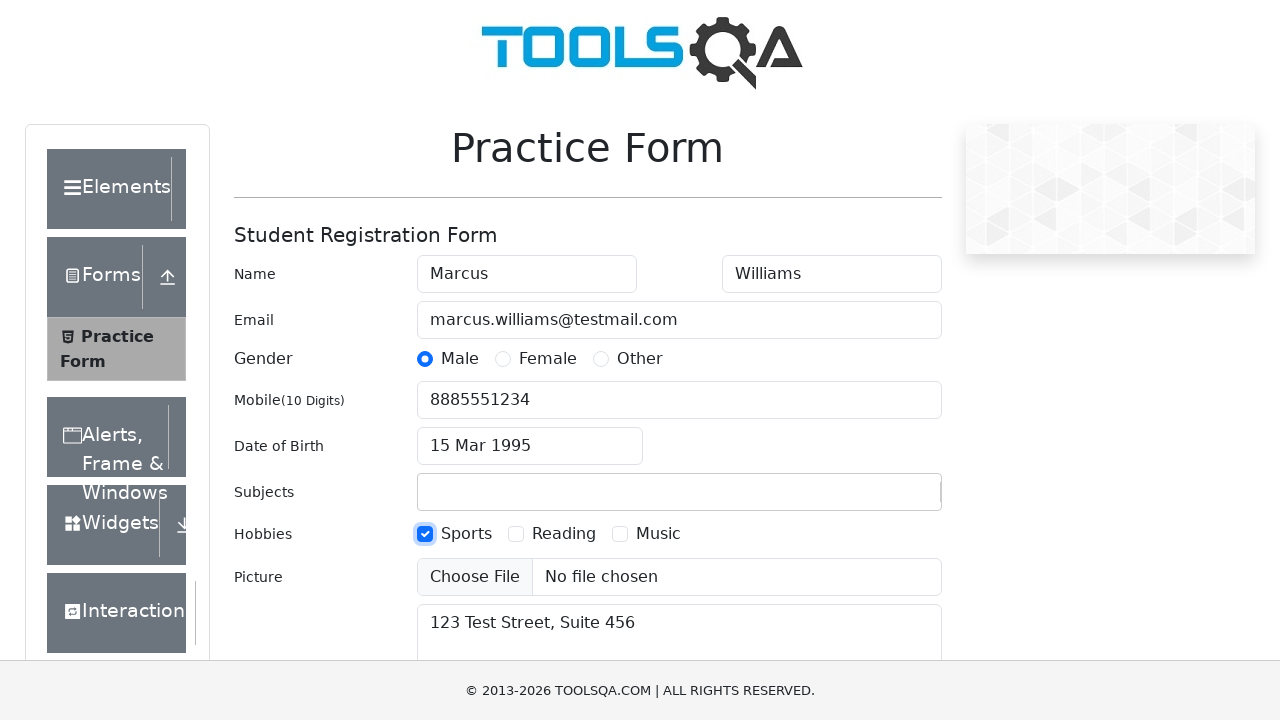

Scrolled second hobby checkbox into view
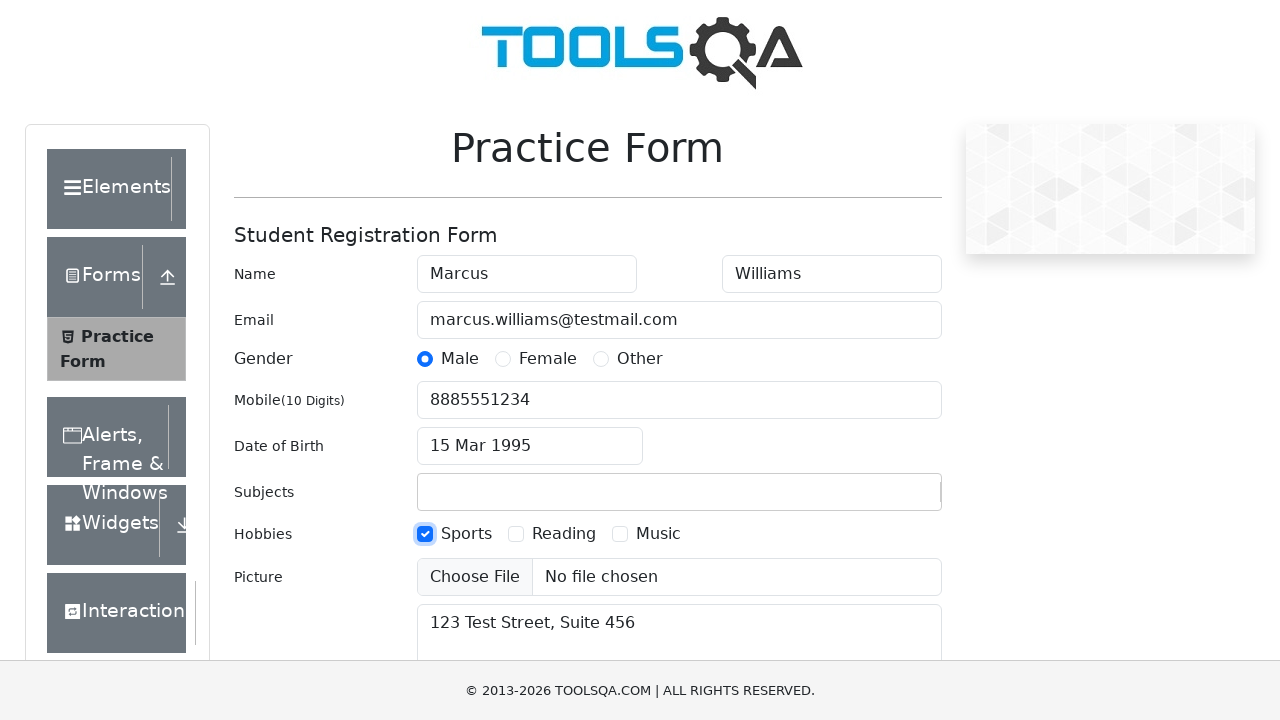

Clicked second hobby checkbox at (564, 534) on label[for='hobbies-checkbox-2']
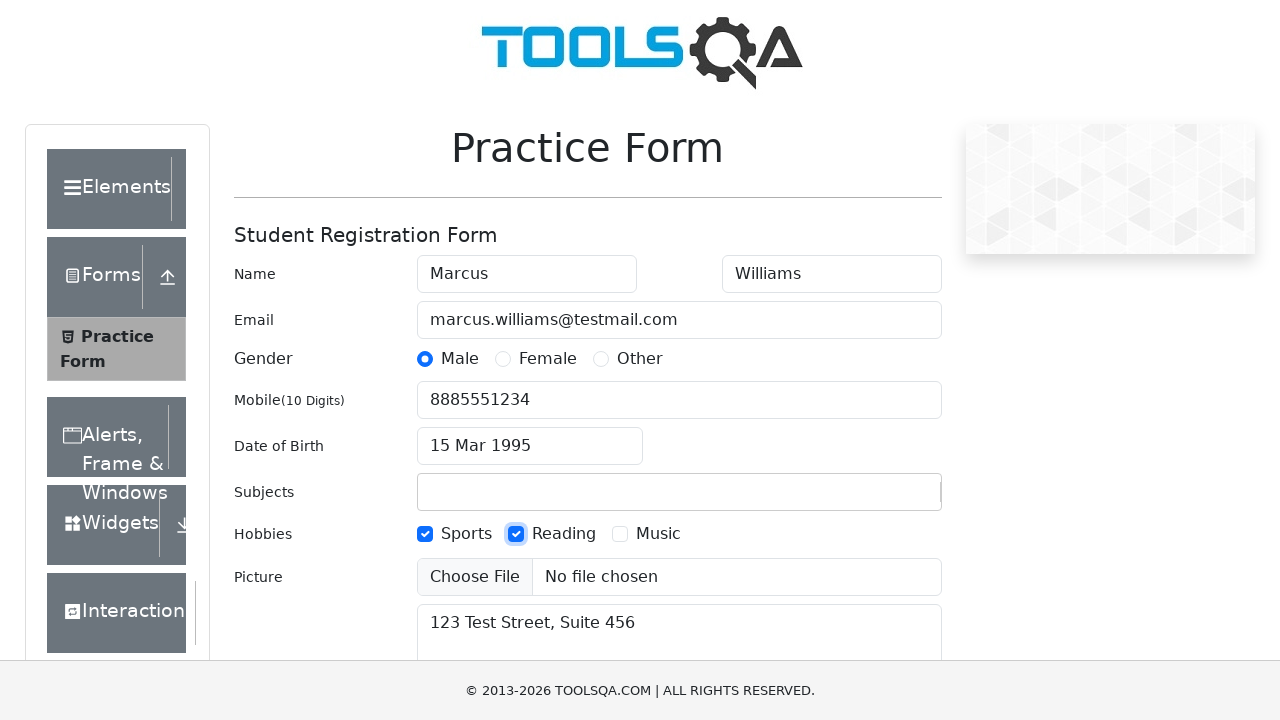

Scrolled third hobby checkbox into view
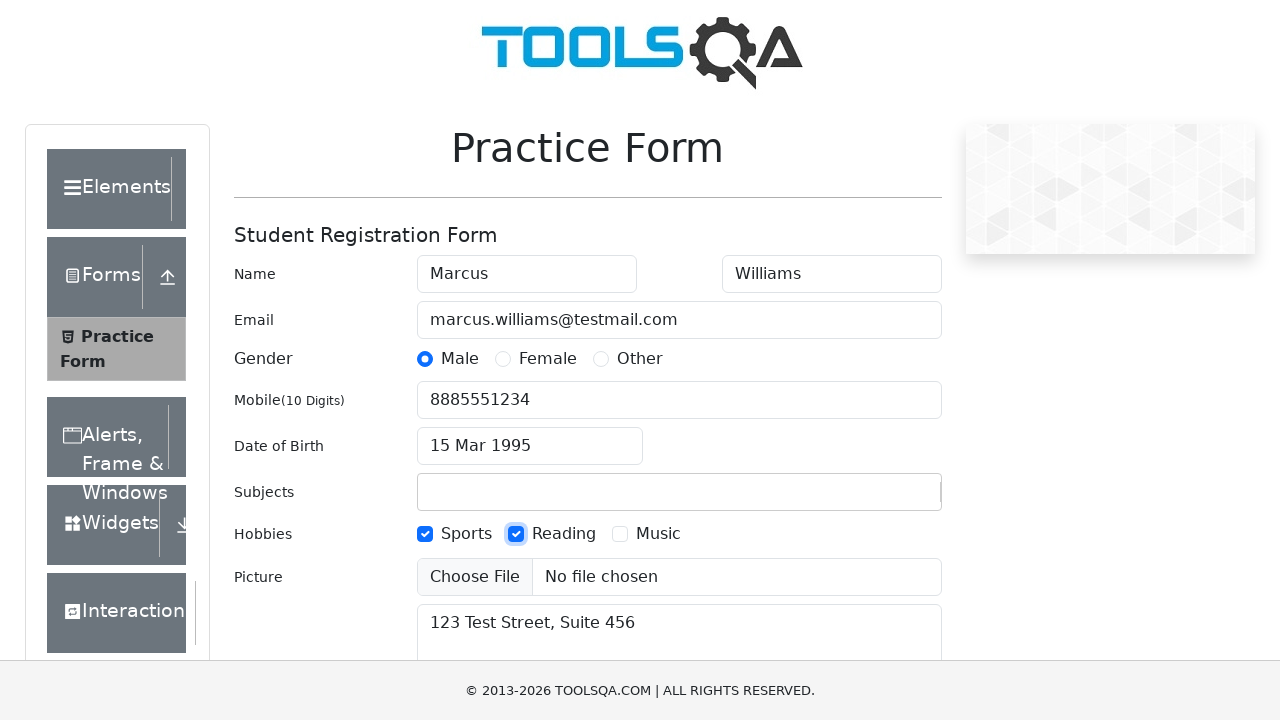

Clicked third hobby checkbox at (658, 534) on label[for='hobbies-checkbox-3']
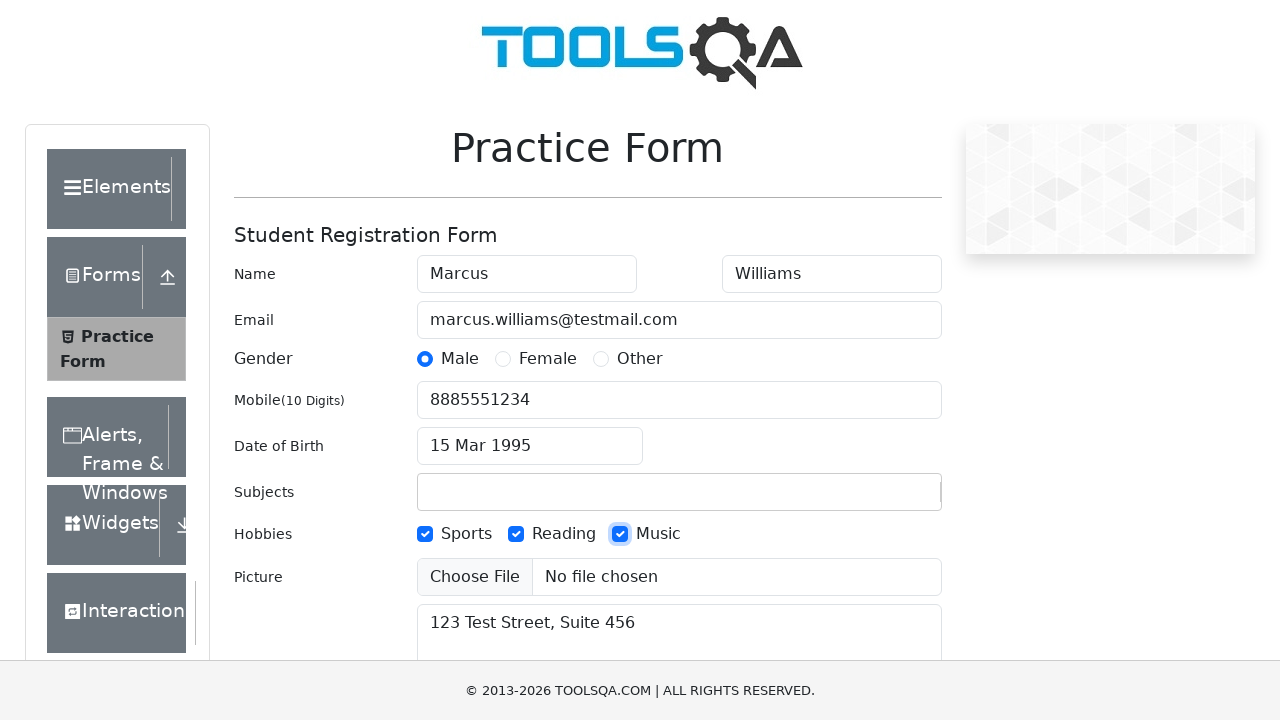

Filled state field with 'NCR' on #react-select-3-input
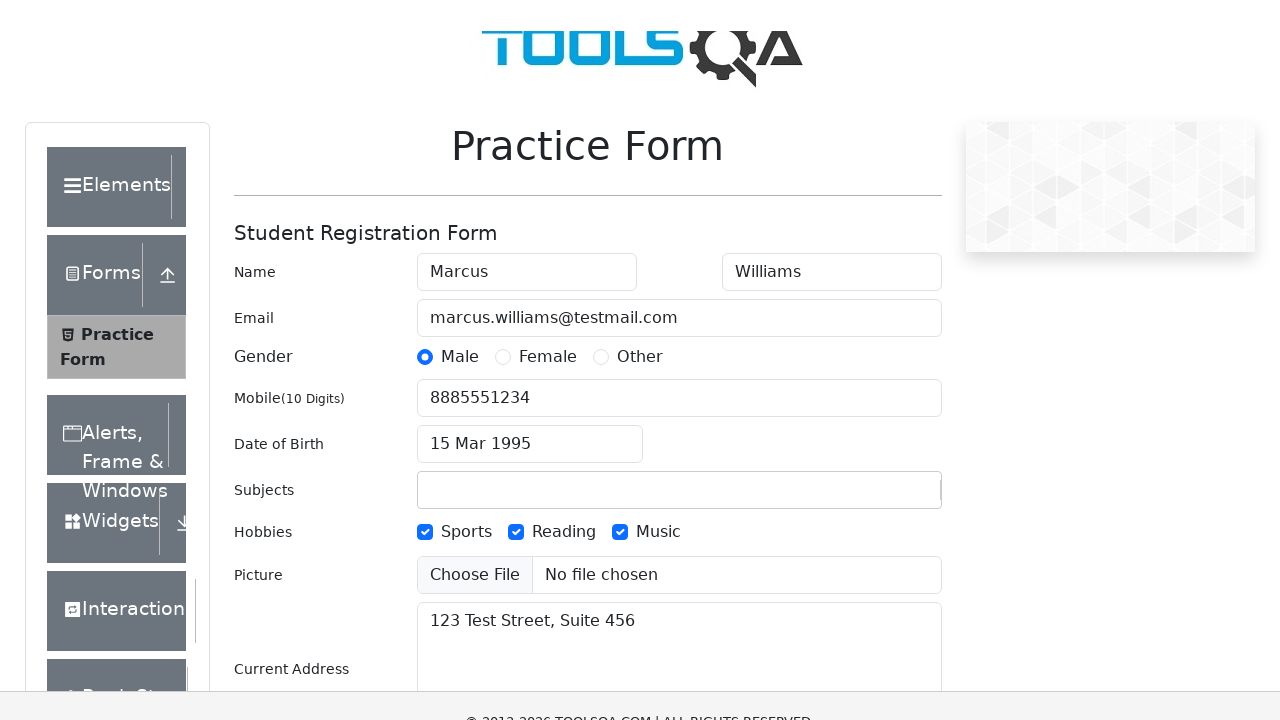

Pressed Enter to select NCR state
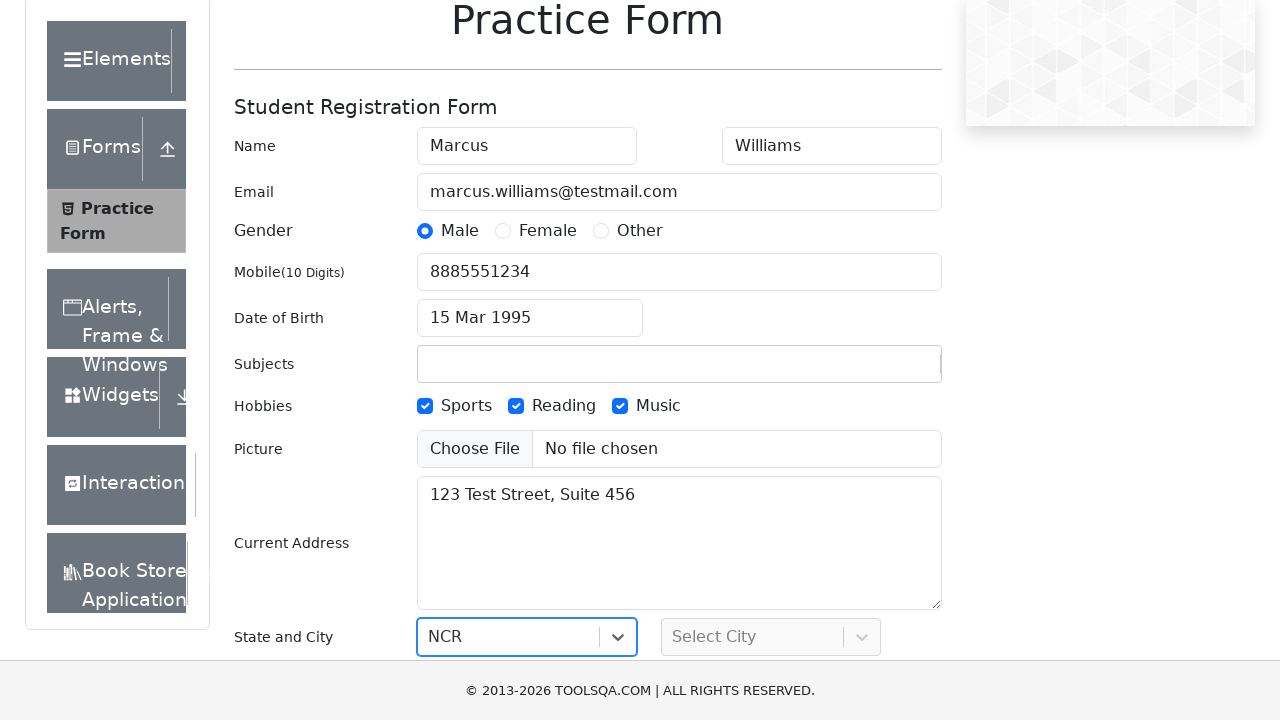

Filled city field with 'Noida' on #react-select-4-input
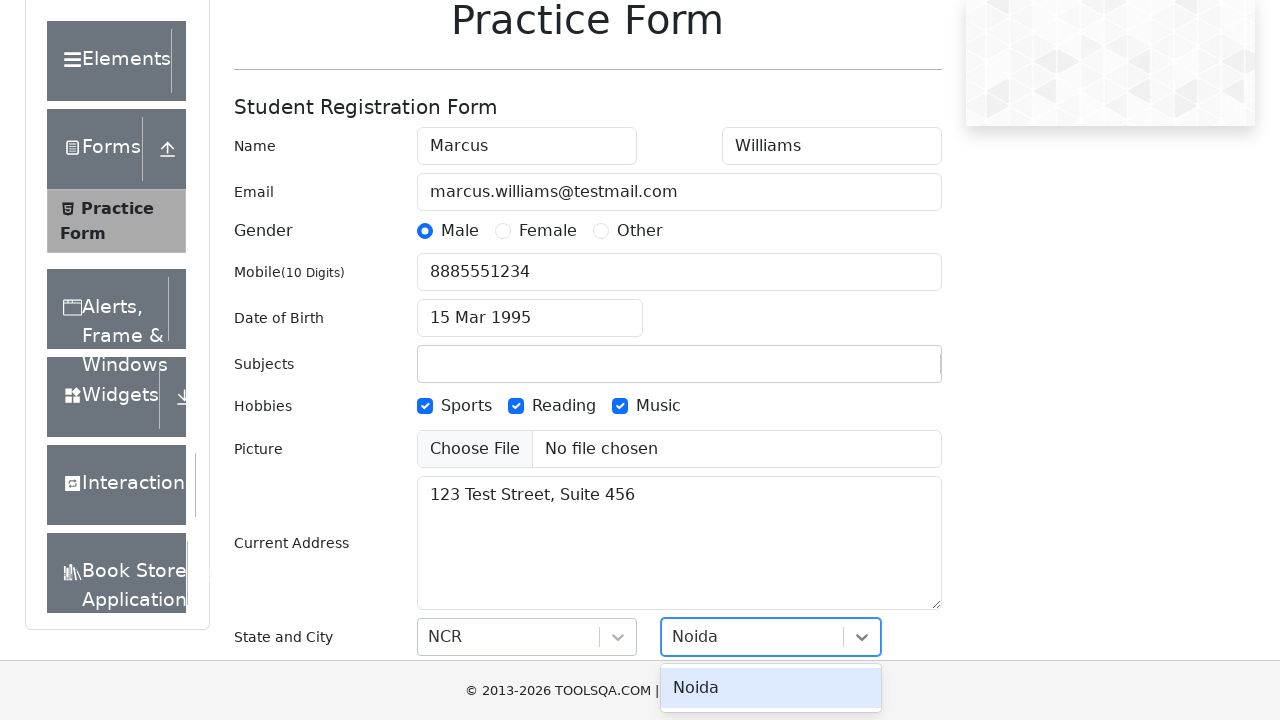

Pressed Enter to select Noida city
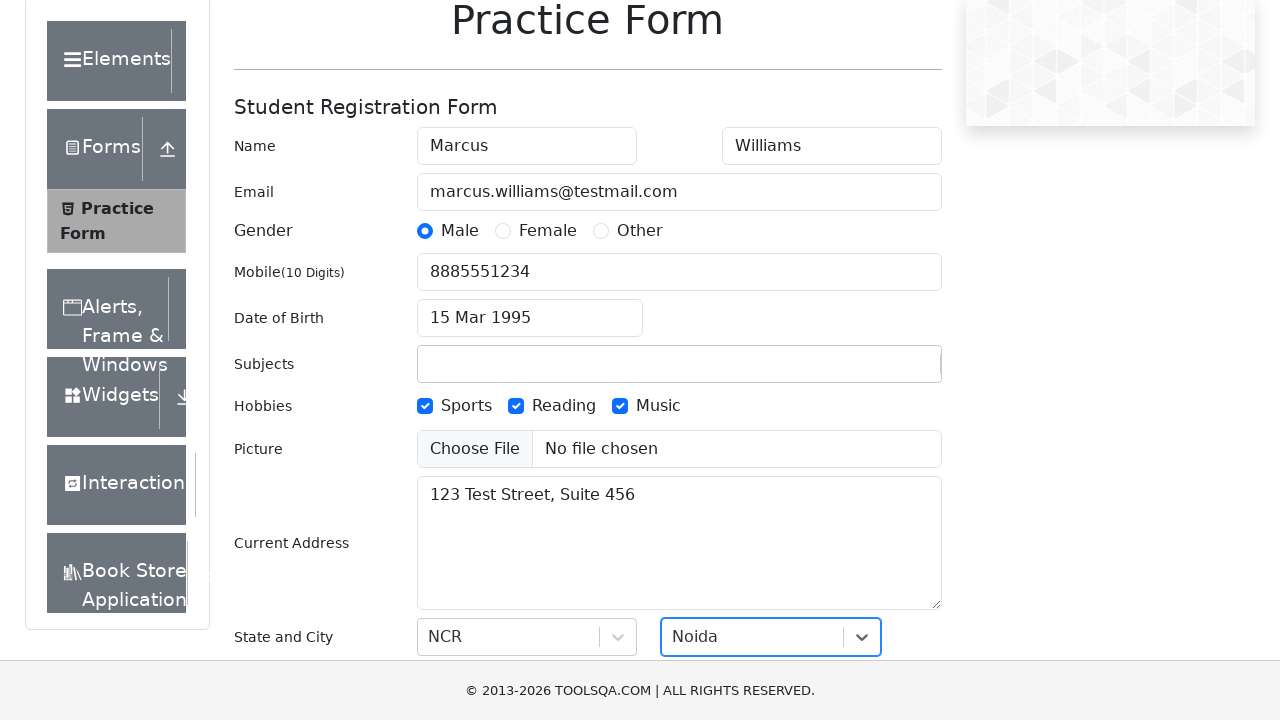

Filled subjects field with 'English' on #subjectsInput
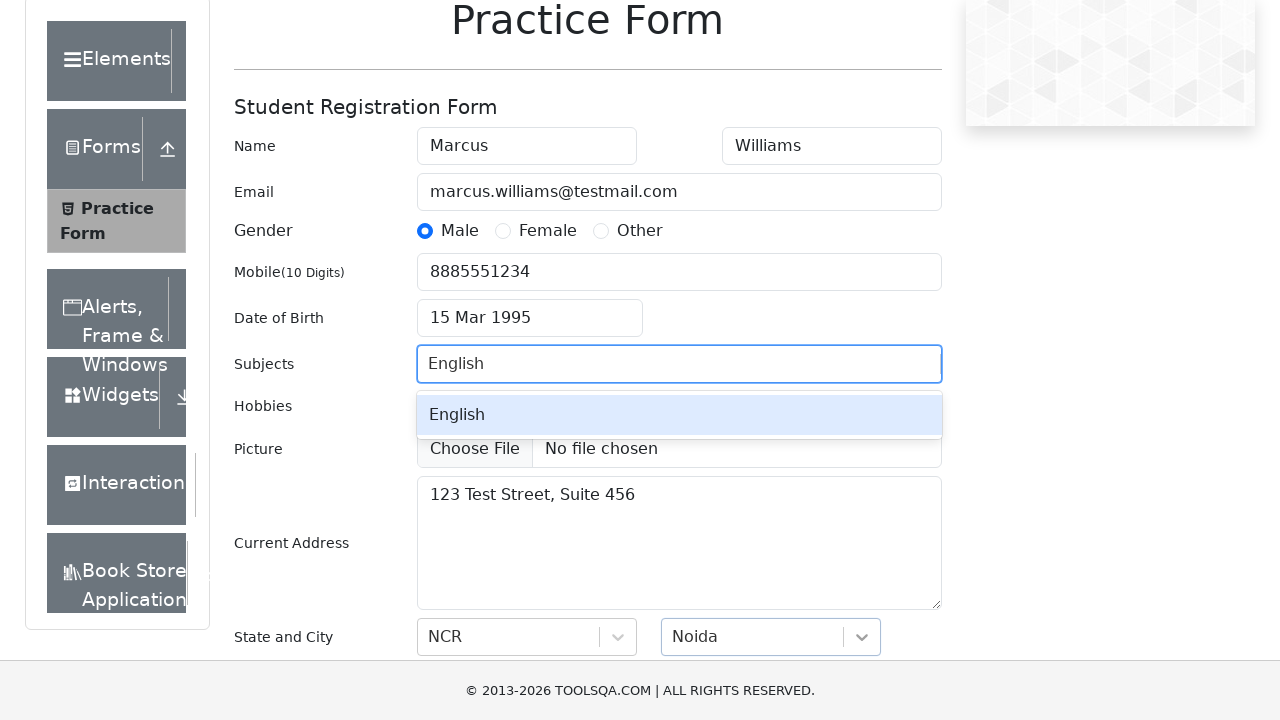

Pressed Enter to add English subject
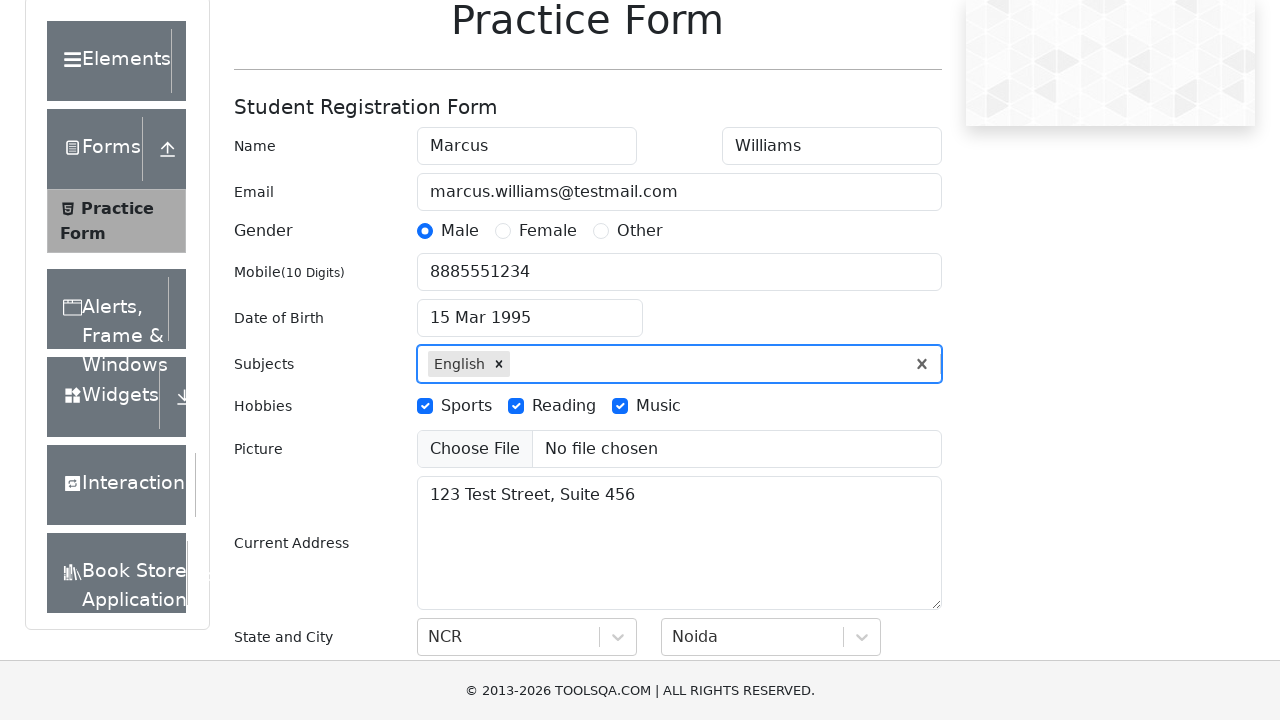

Scrolled submit button into view
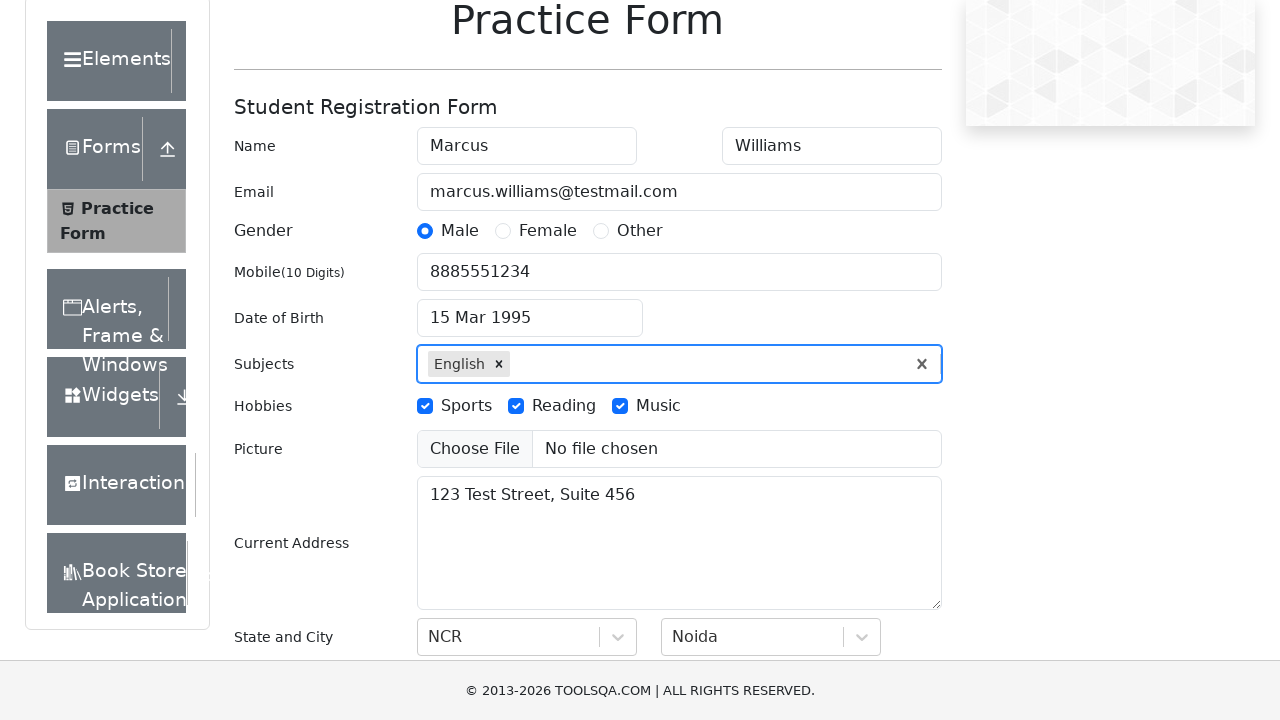

Double-clicked submit button to submit the form at (885, 499) on #submit
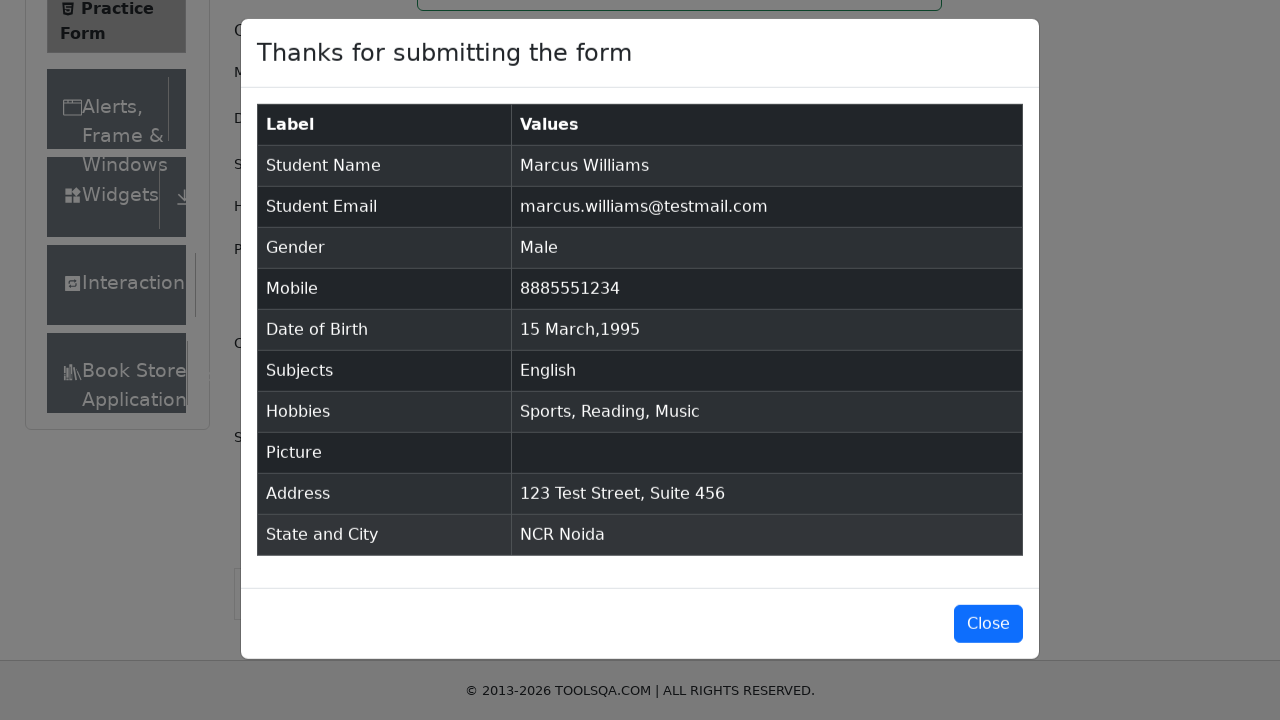

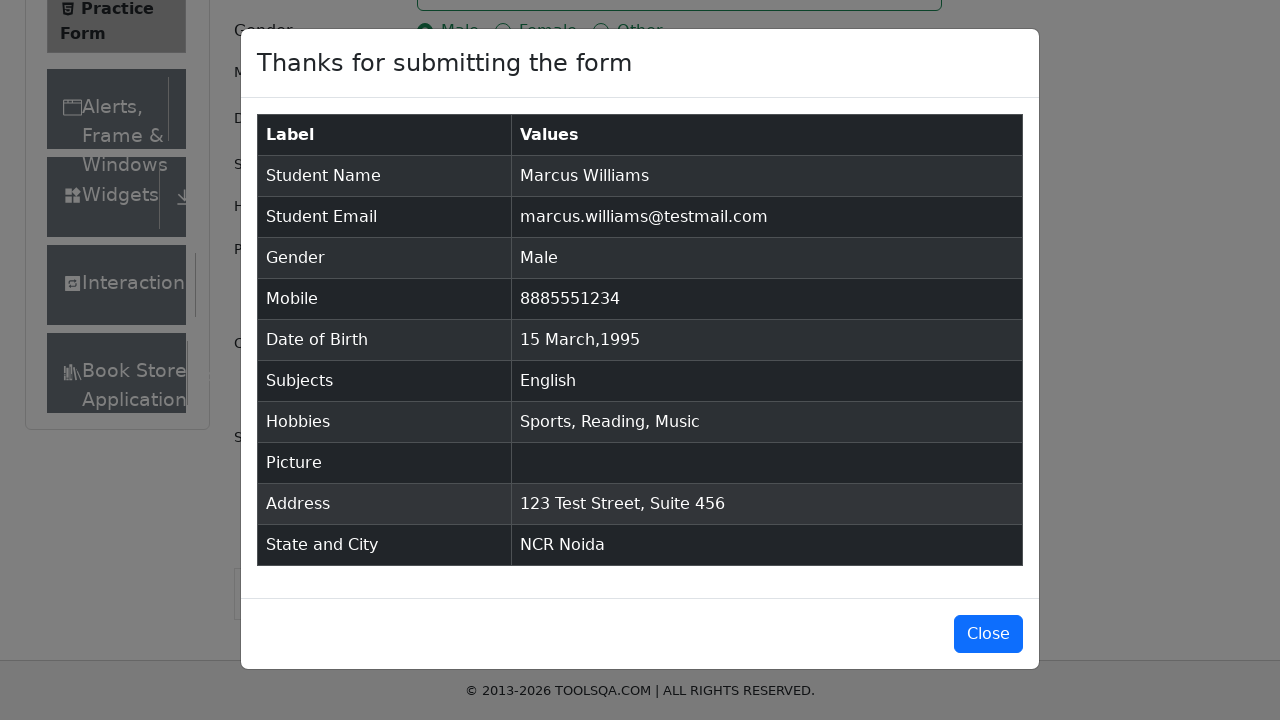